Tests form interaction on OpenCart registration page by filling the first name field and clicking the privacy policy checkbox using Actions class

Starting URL: https://naveenautomationlabs.com/opencart/index.php?route=account/register

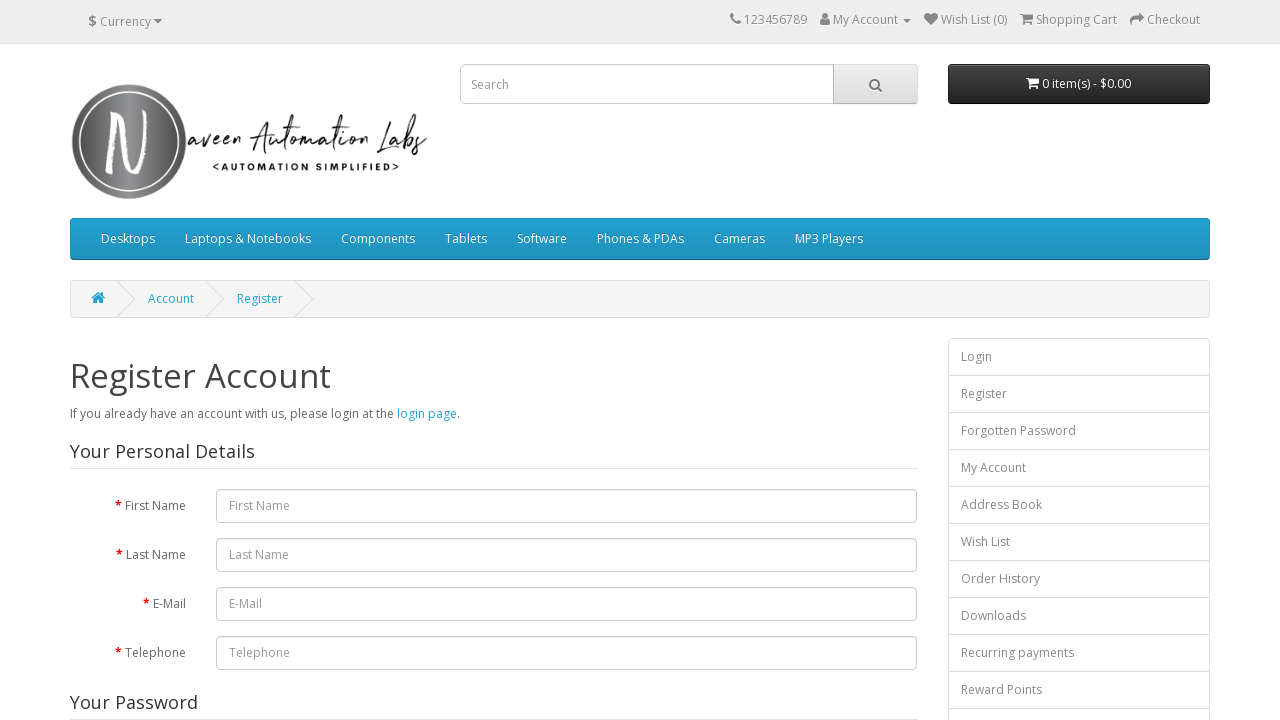

Filled first name field with 'parizat' on #input-firstname
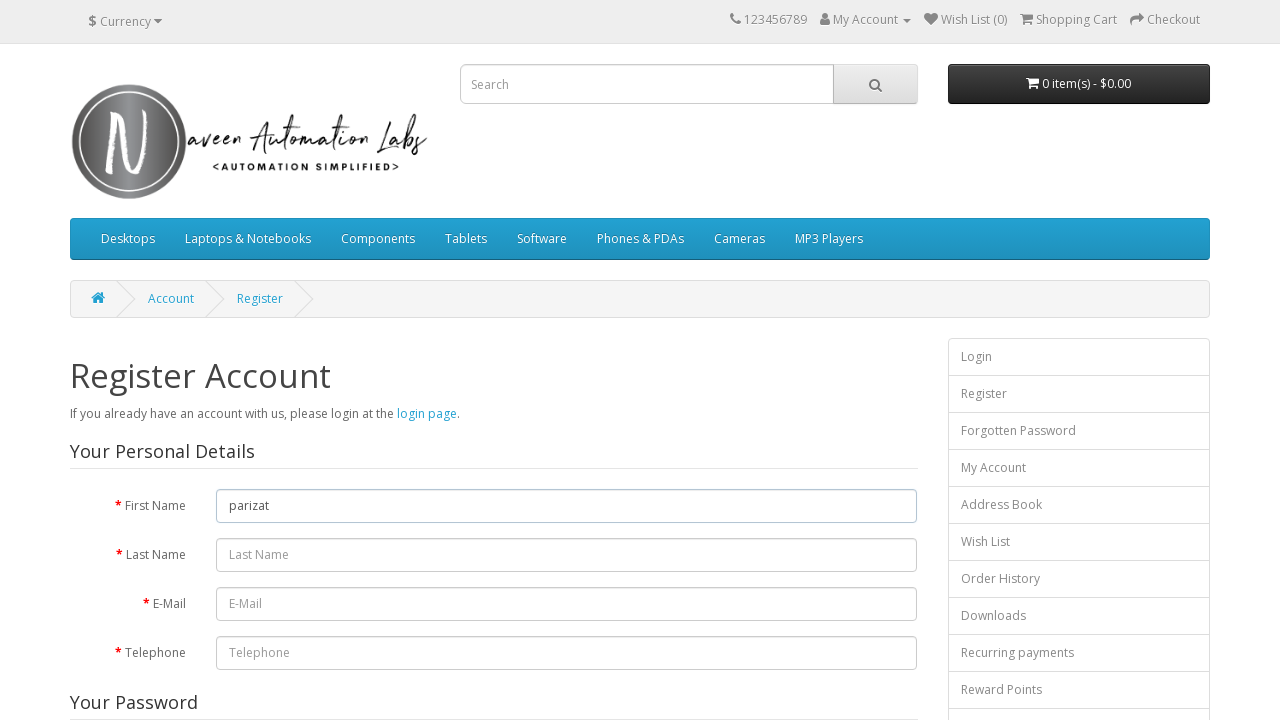

Clicked privacy policy checkbox at (825, 424) on input[name='agree']
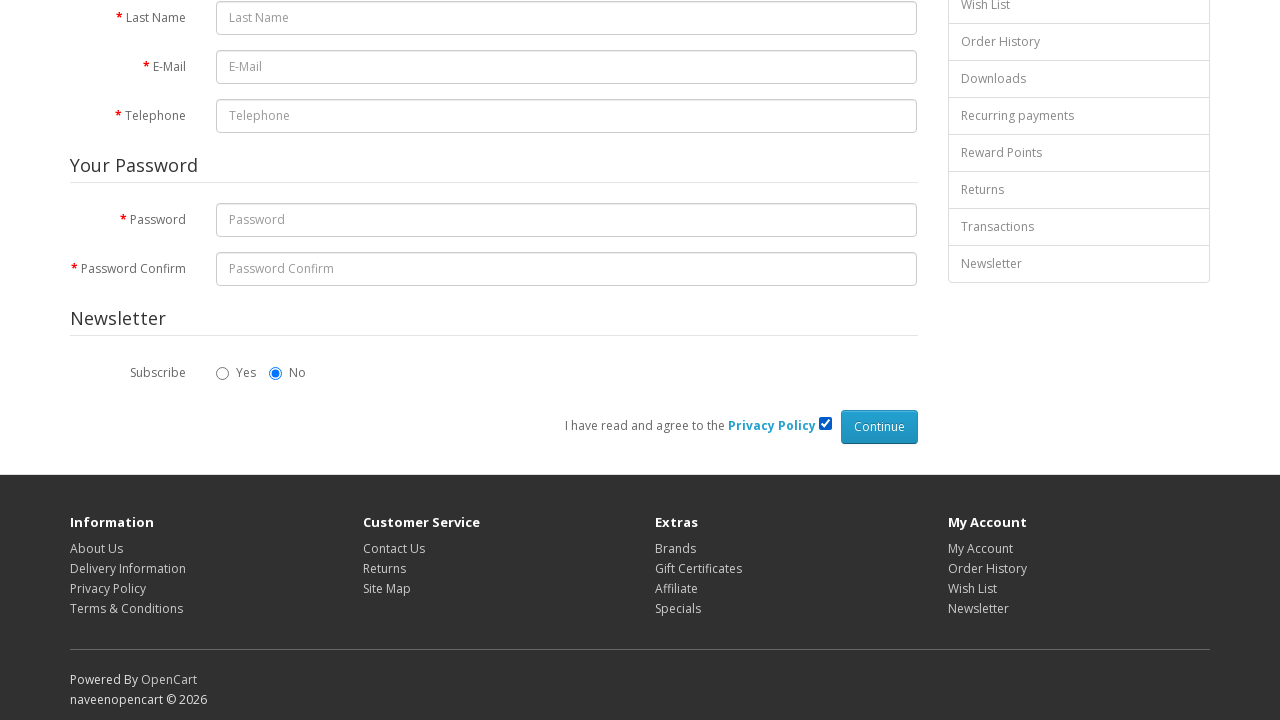

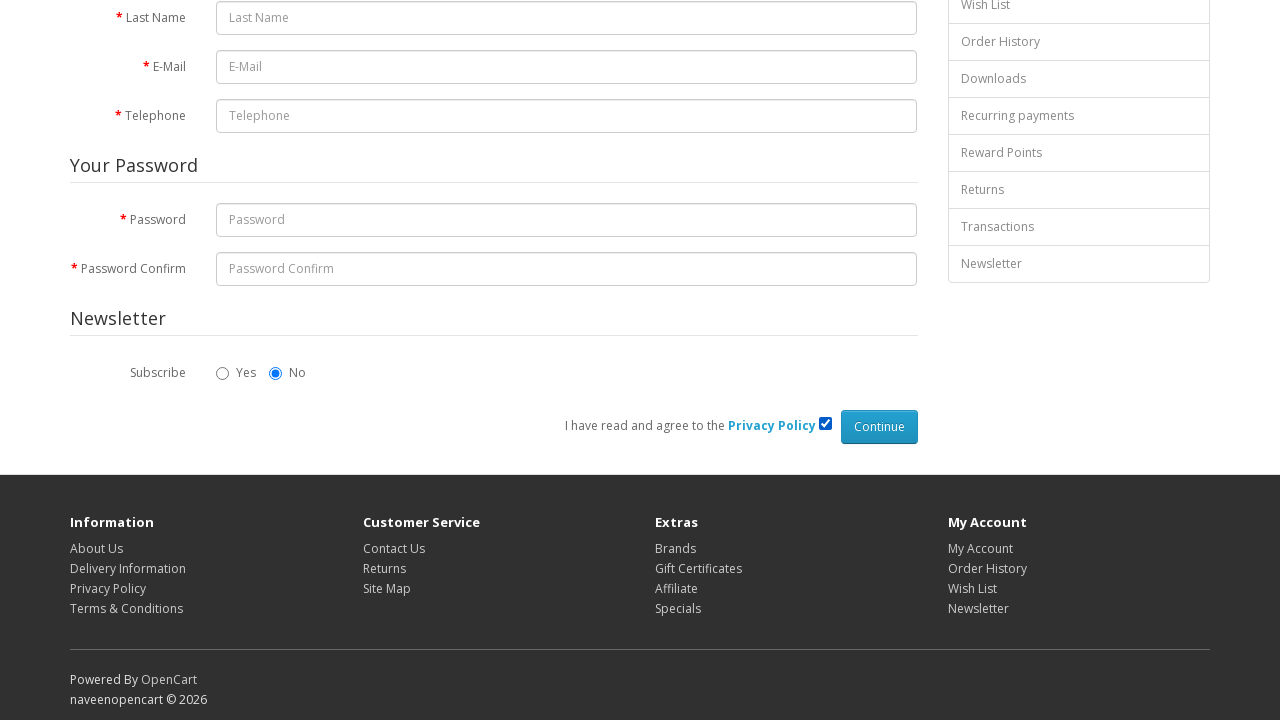